Tests dynamic element addition and removal by clicking Add Element button 10 times to create delete buttons, then clicking delete buttons until they are all removed

Starting URL: https://the-internet.herokuapp.com/add_remove_elements/

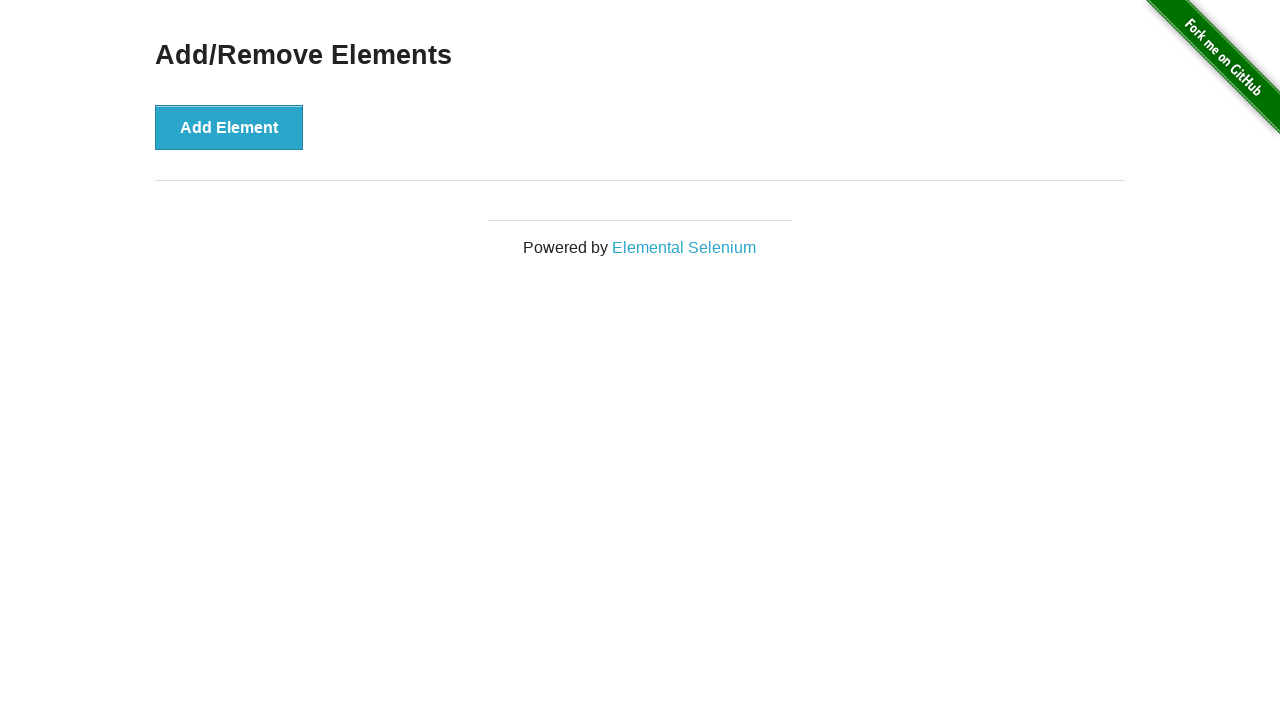

Clicked Add Element button (iteration 1/10) at (229, 127) on button:has-text('Add Element')
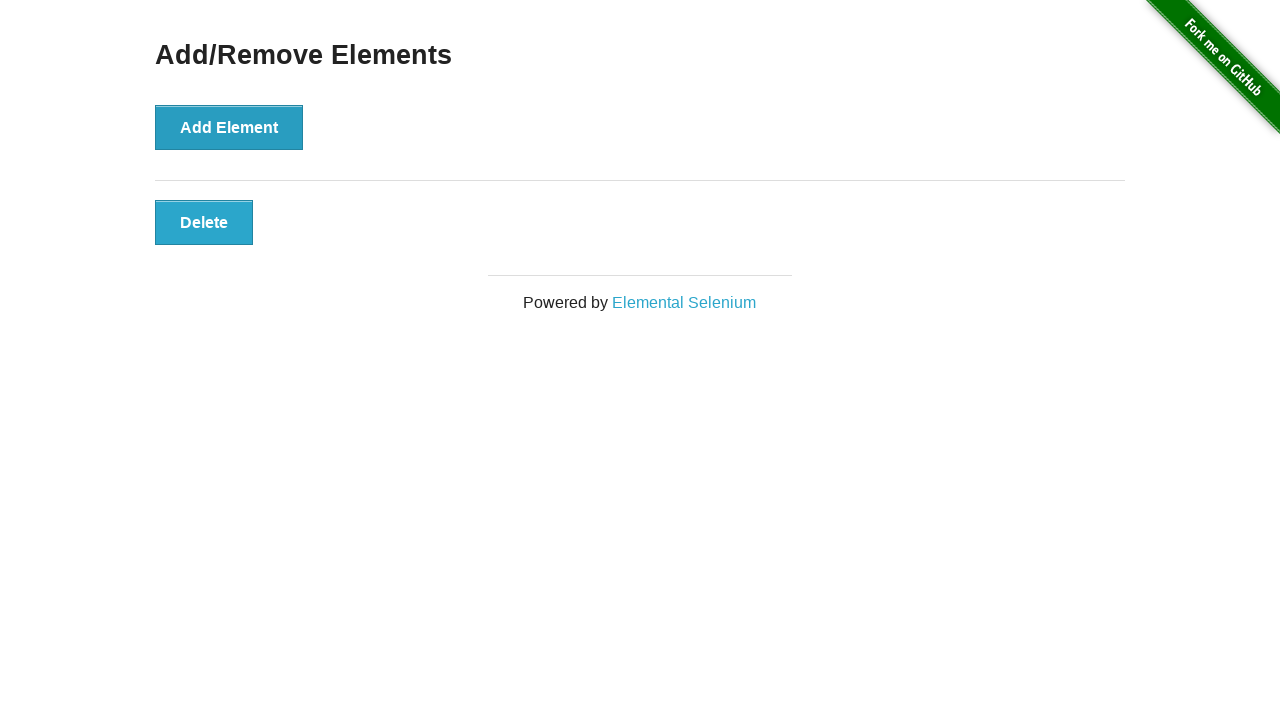

Clicked Add Element button (iteration 2/10) at (229, 127) on button:has-text('Add Element')
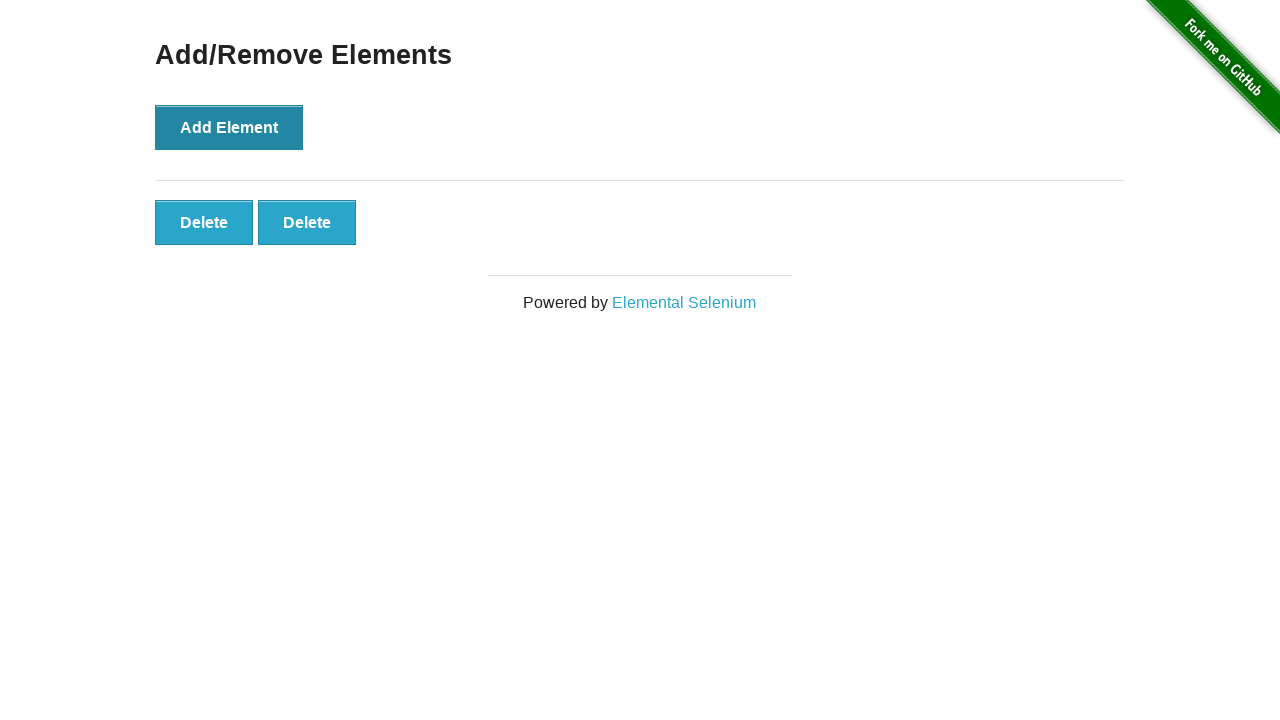

Clicked Add Element button (iteration 3/10) at (229, 127) on button:has-text('Add Element')
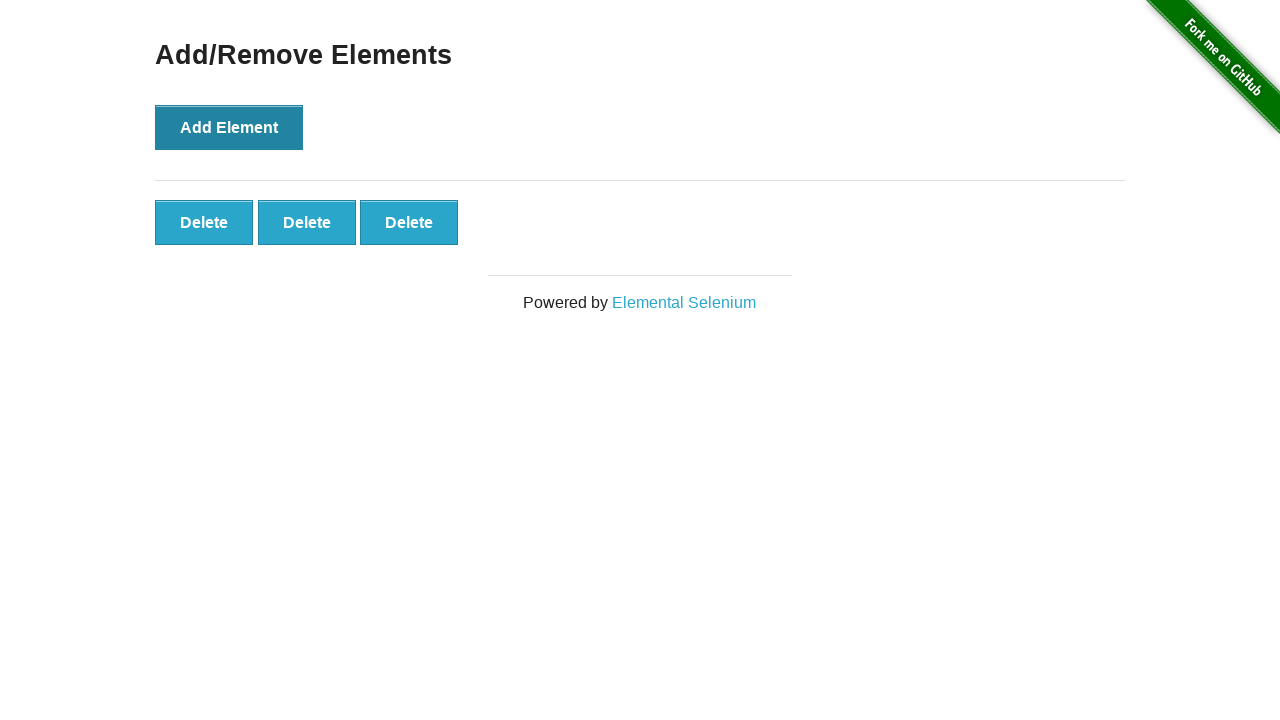

Clicked Add Element button (iteration 4/10) at (229, 127) on button:has-text('Add Element')
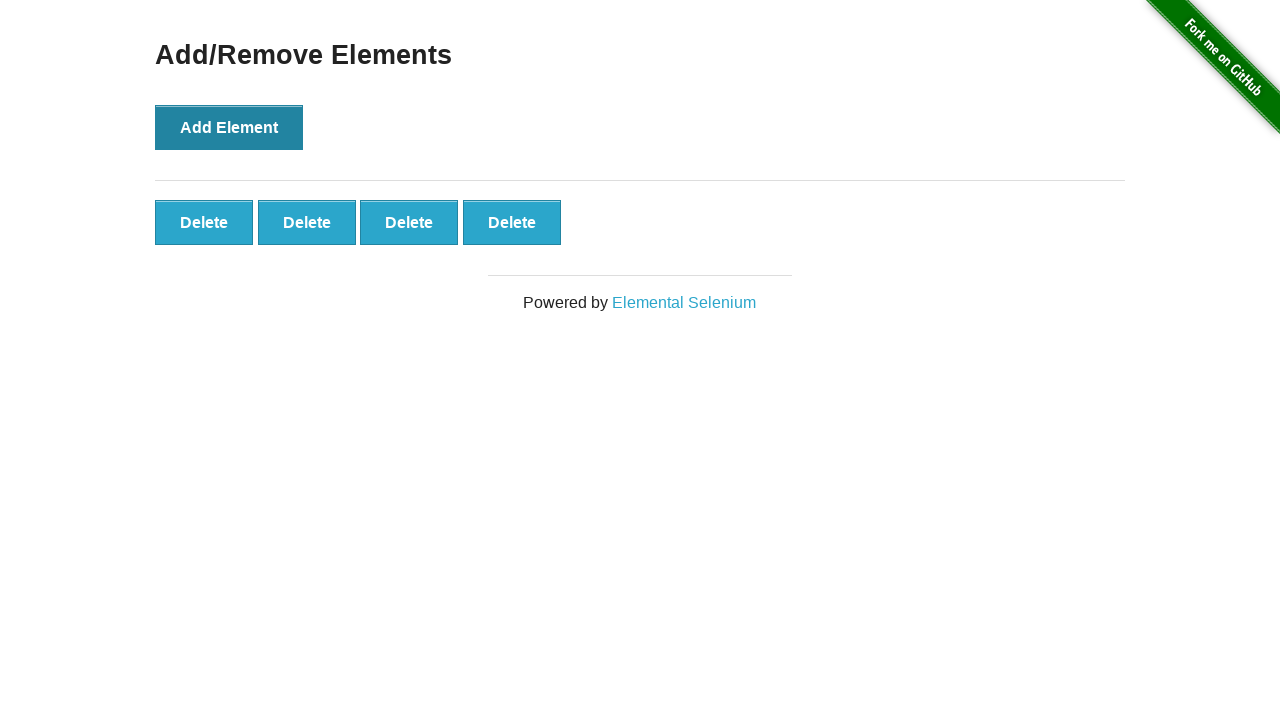

Clicked Add Element button (iteration 5/10) at (229, 127) on button:has-text('Add Element')
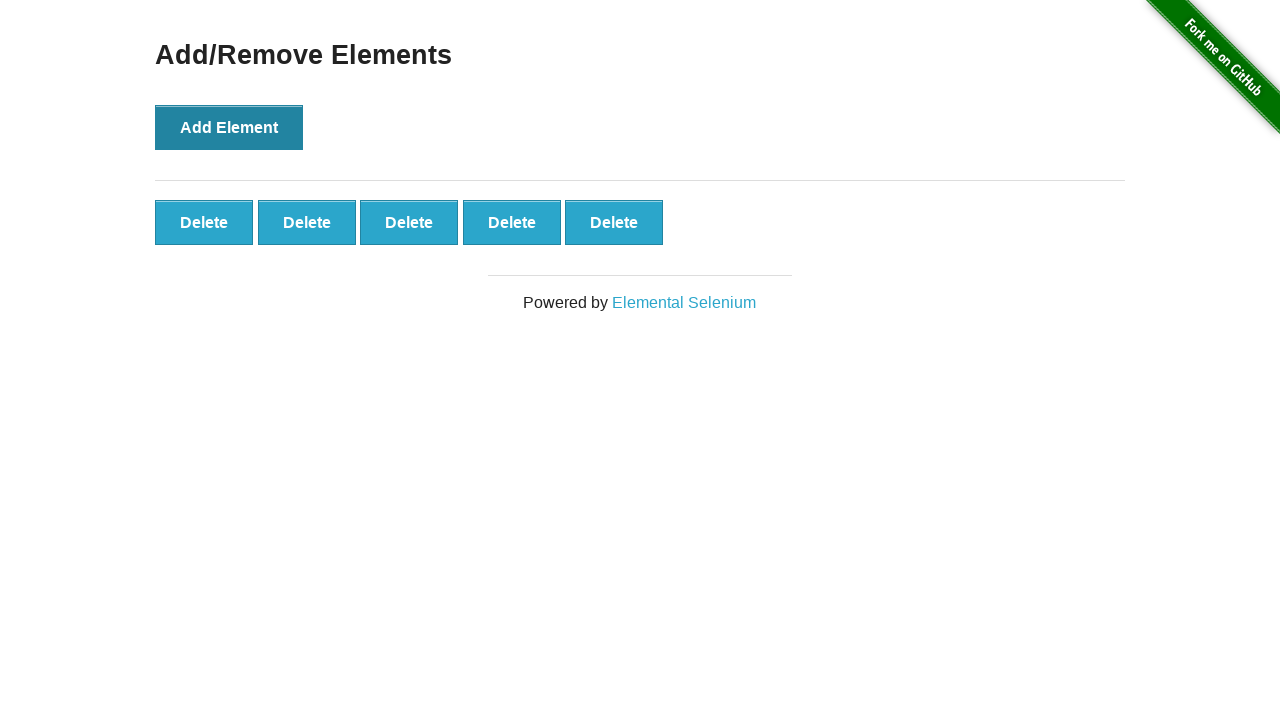

Clicked Add Element button (iteration 6/10) at (229, 127) on button:has-text('Add Element')
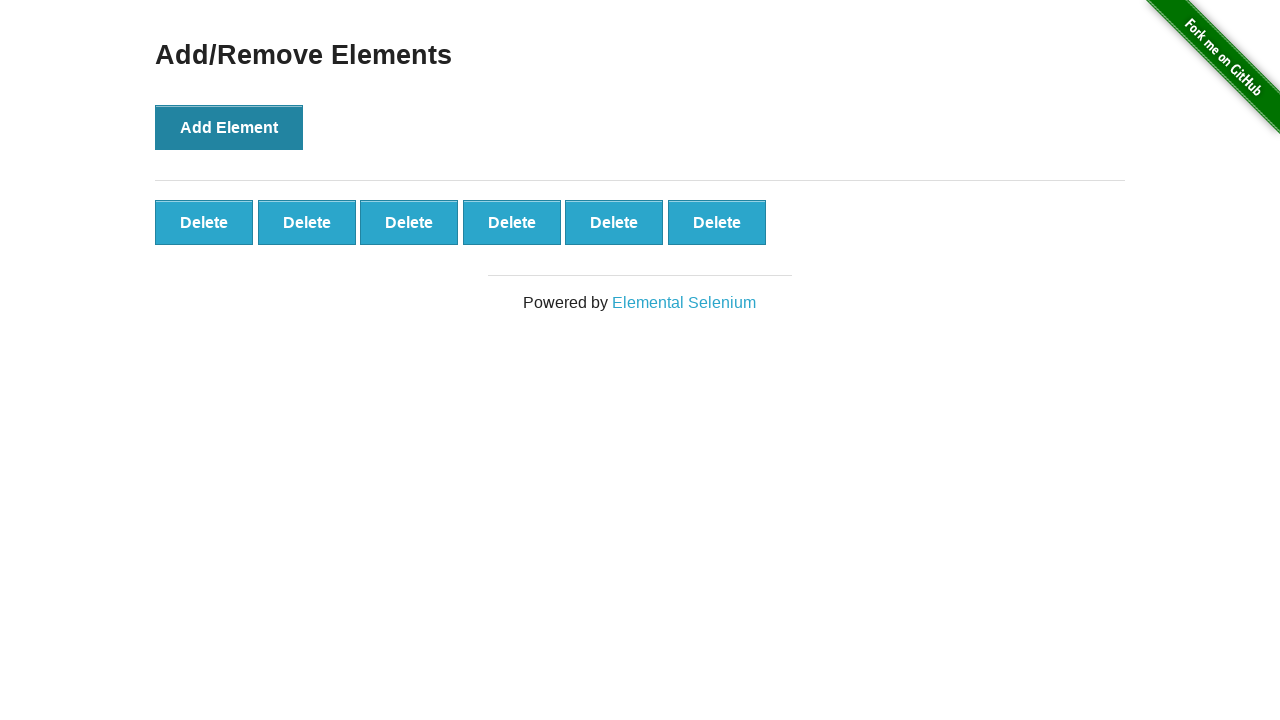

Clicked Add Element button (iteration 7/10) at (229, 127) on button:has-text('Add Element')
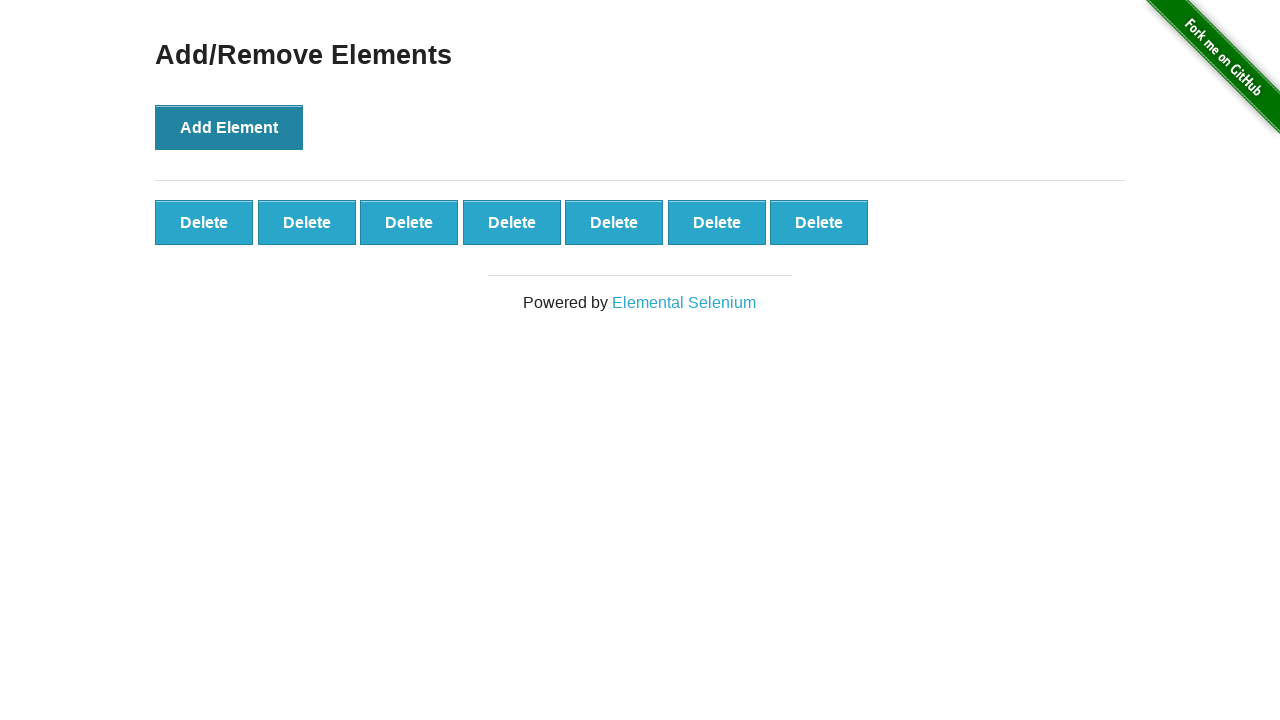

Clicked Add Element button (iteration 8/10) at (229, 127) on button:has-text('Add Element')
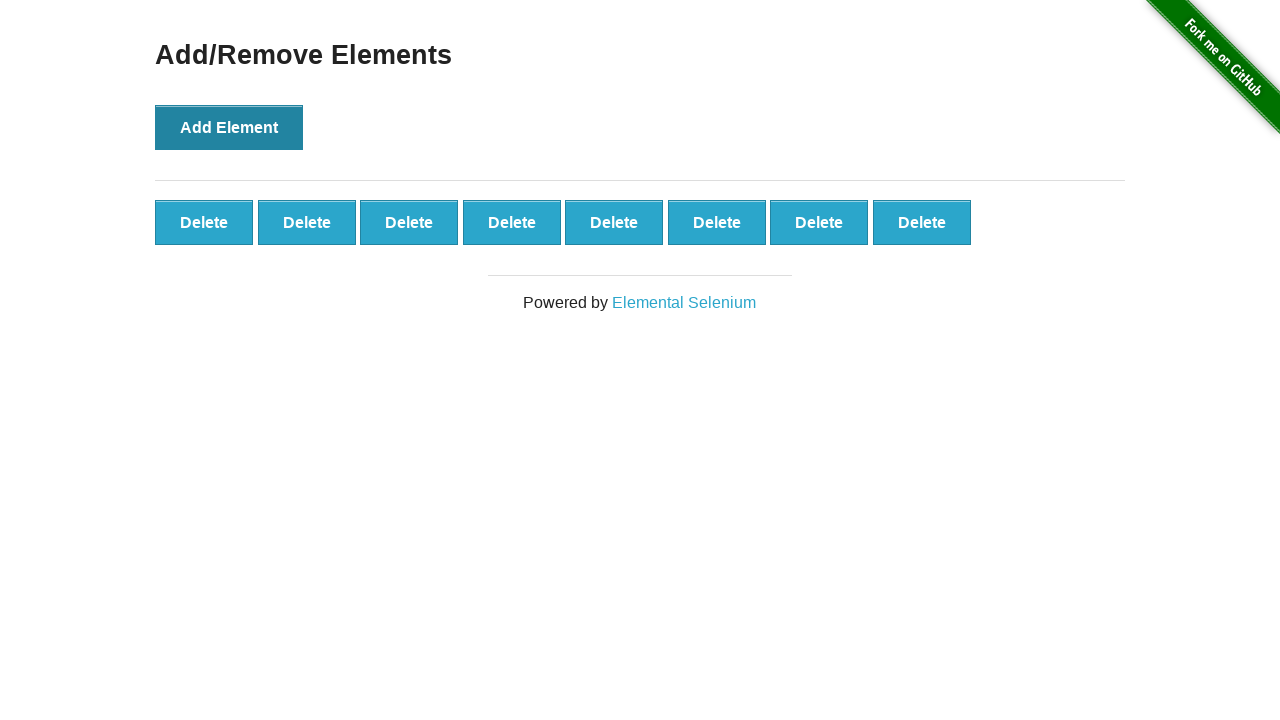

Clicked Add Element button (iteration 9/10) at (229, 127) on button:has-text('Add Element')
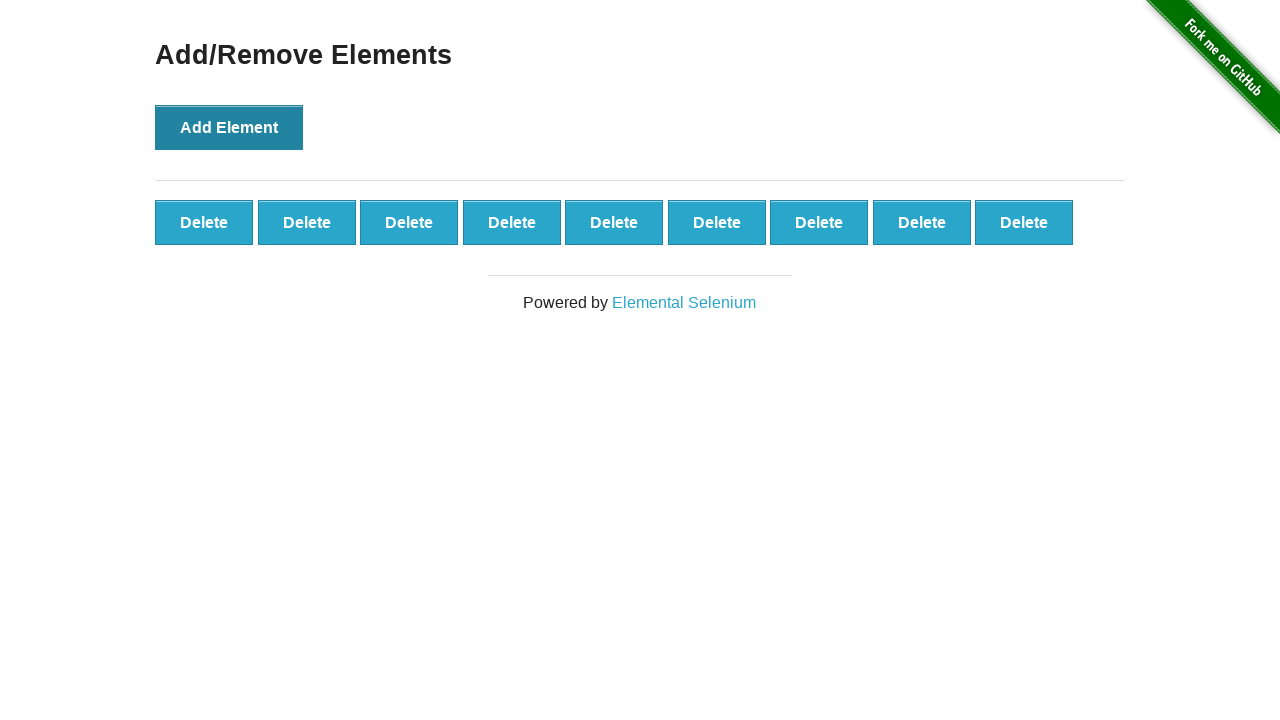

Clicked Add Element button (iteration 10/10) at (229, 127) on button:has-text('Add Element')
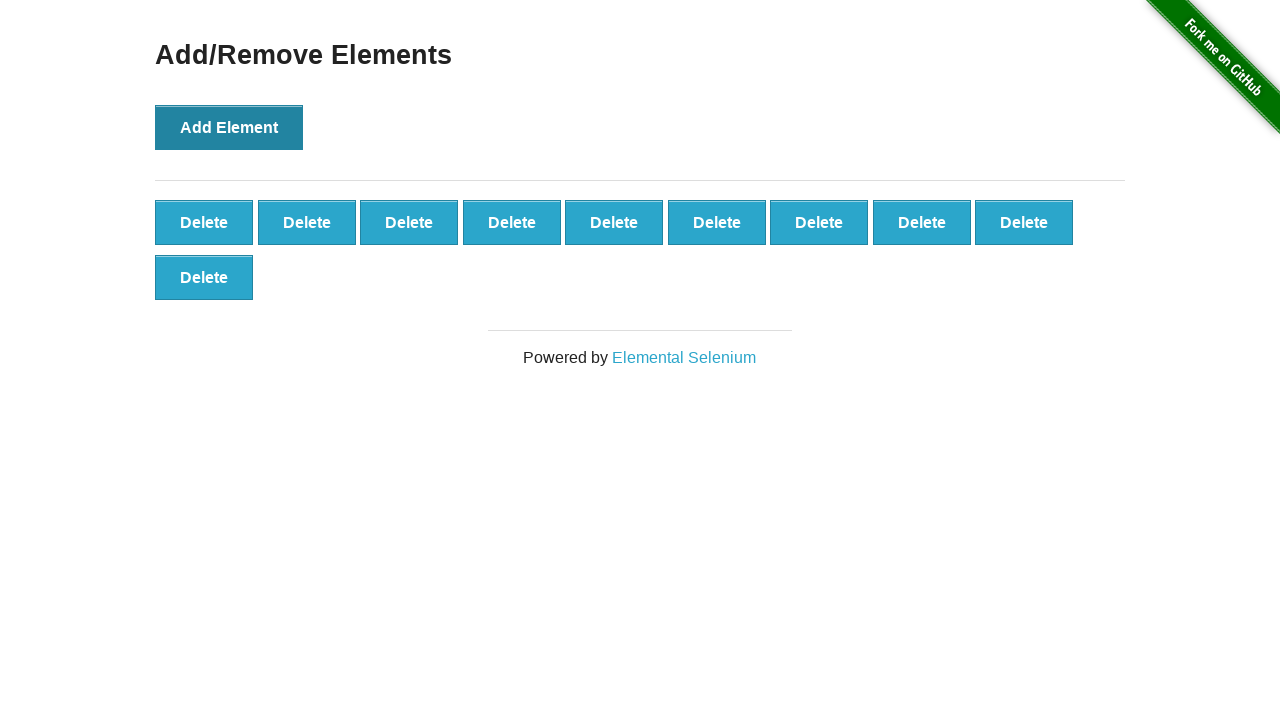

Located all delete buttons after adding 10 elements
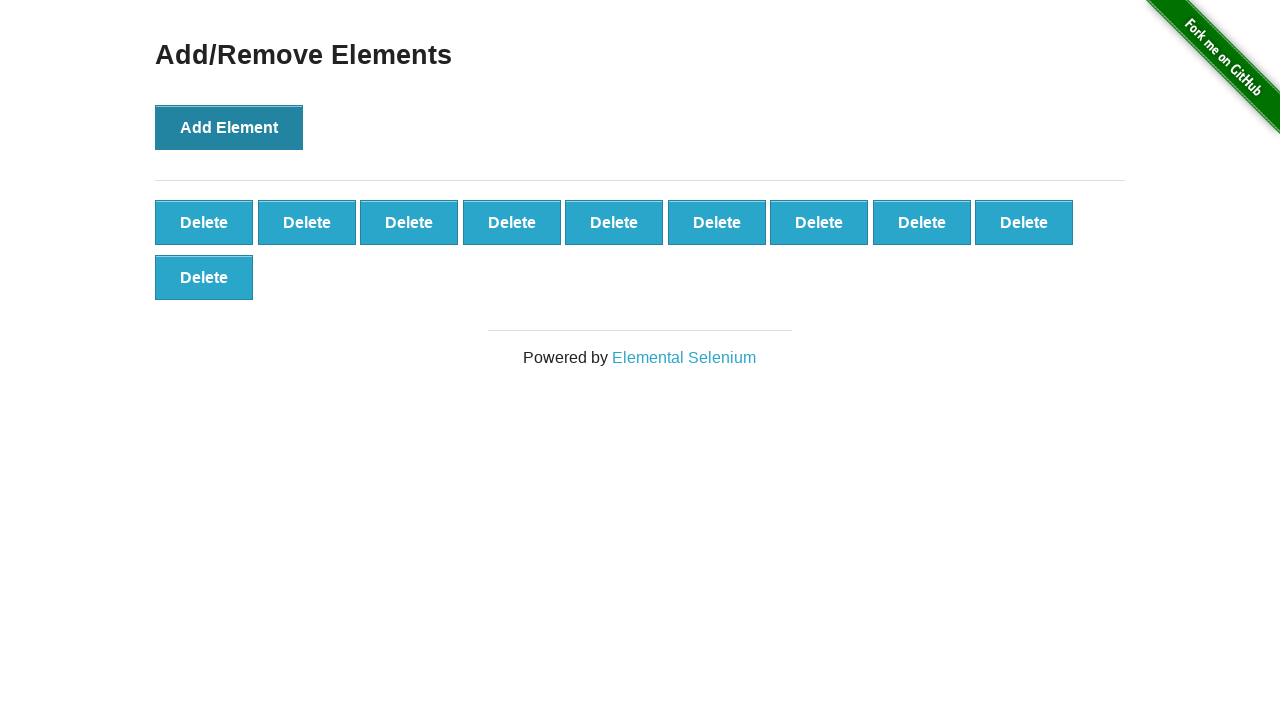

Verified that exactly 10 delete buttons were created
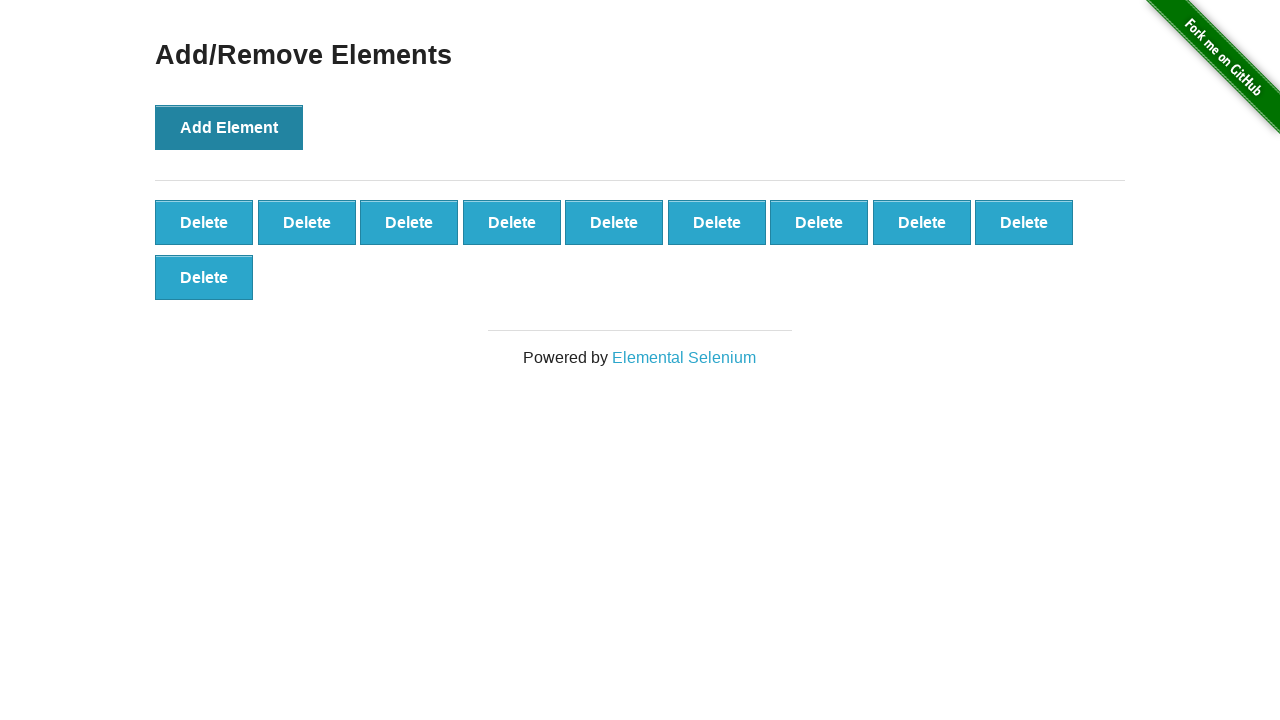

Clicked delete button to remove element (remaining: 8) at (204, 222) on button[onclick='deleteElement()'] >> nth=0
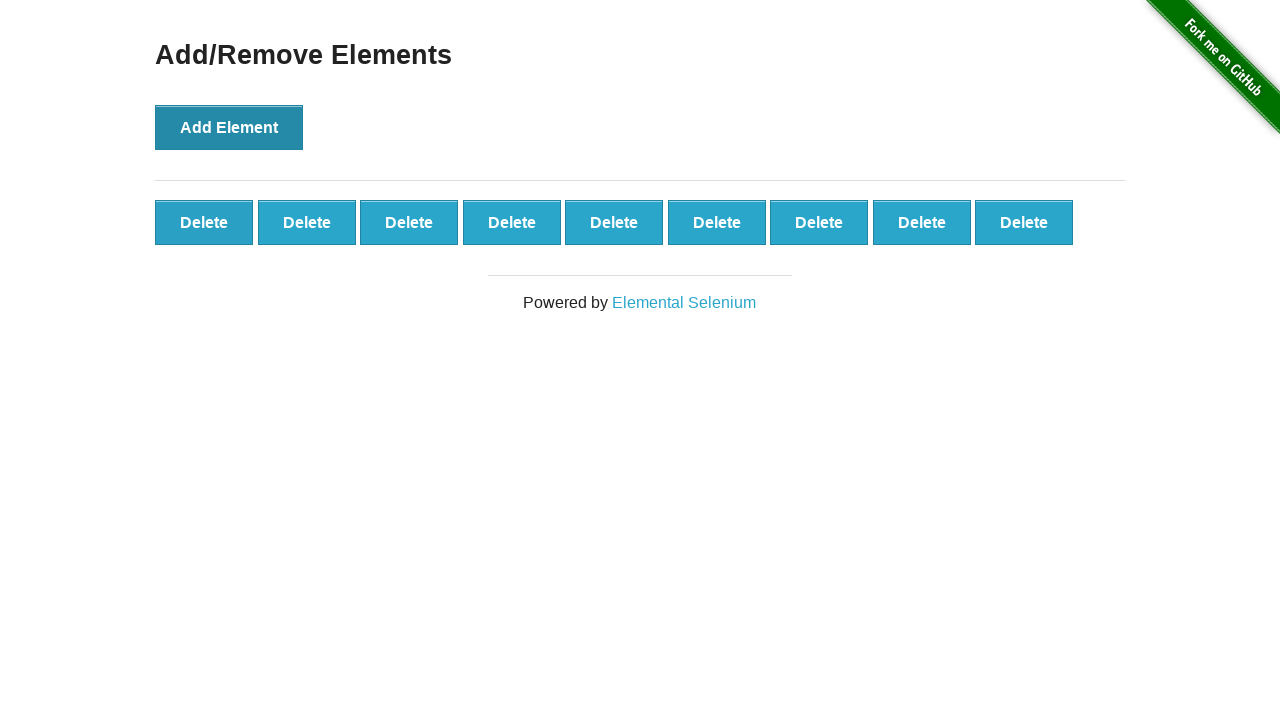

Clicked delete button to remove element (remaining: 7) at (204, 222) on button[onclick='deleteElement()'] >> nth=0
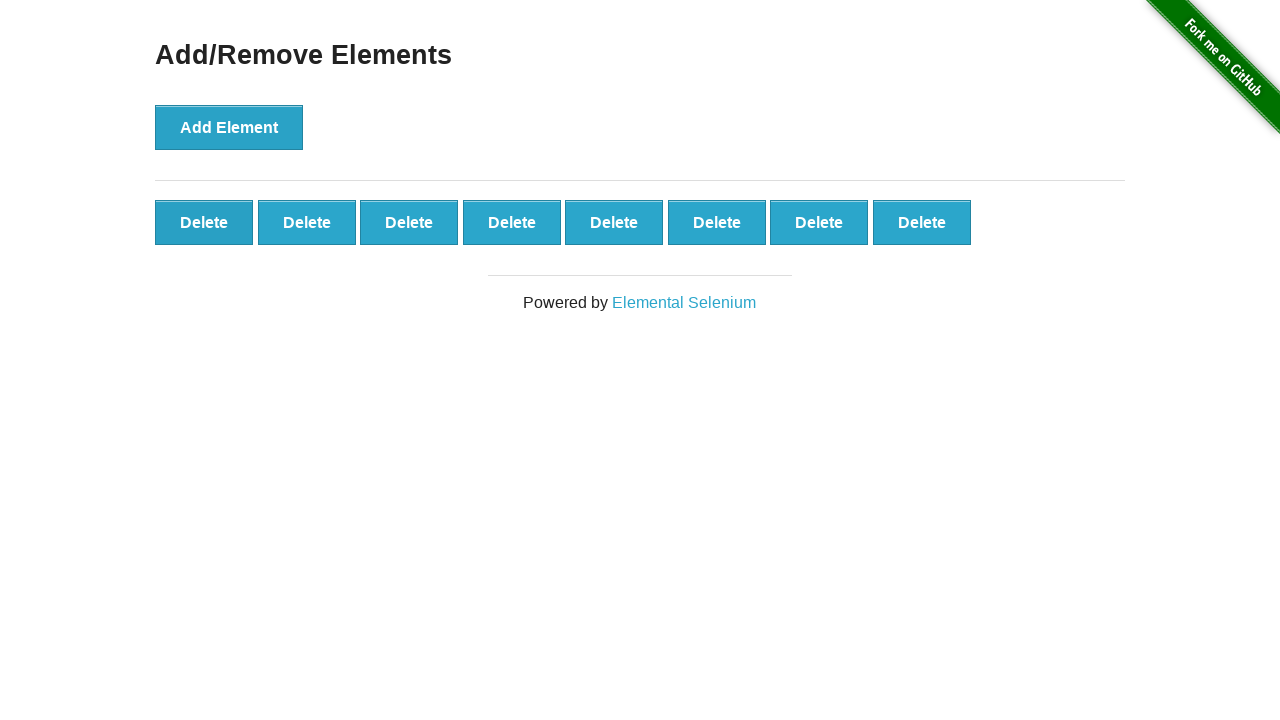

Clicked delete button to remove element (remaining: 6) at (204, 222) on button[onclick='deleteElement()'] >> nth=0
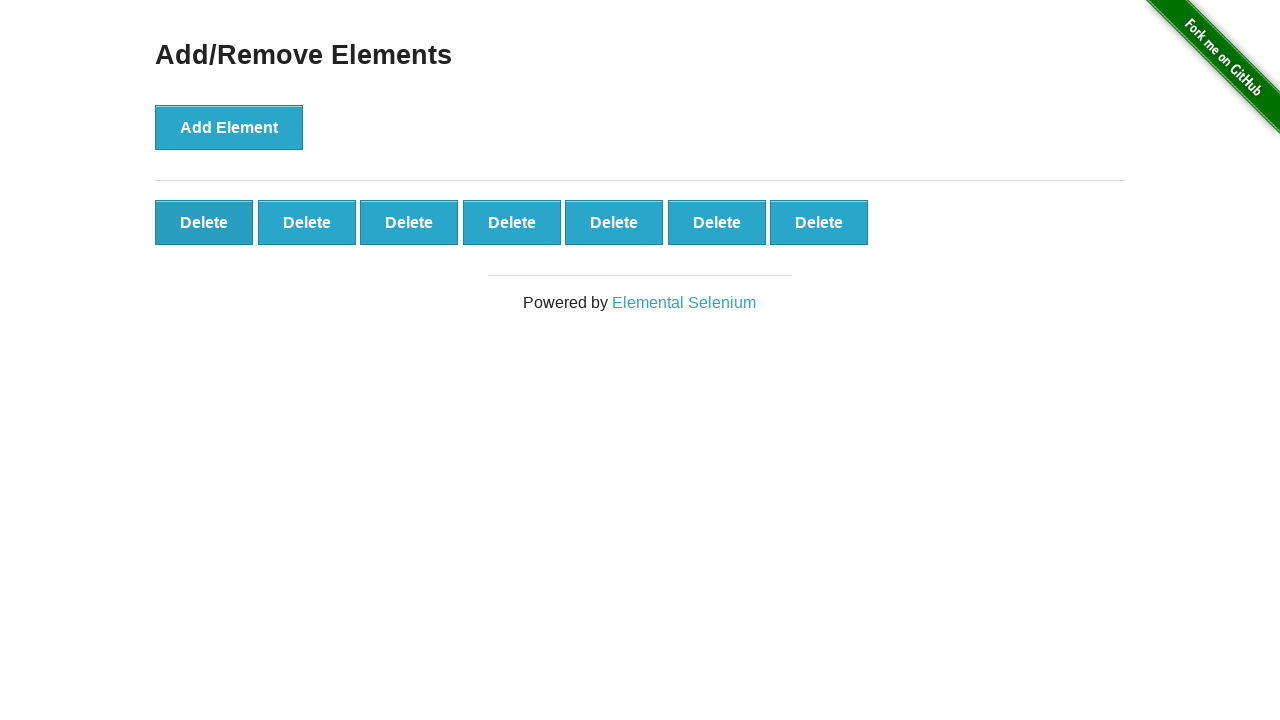

Clicked delete button to remove element (remaining: 5) at (204, 222) on button[onclick='deleteElement()'] >> nth=0
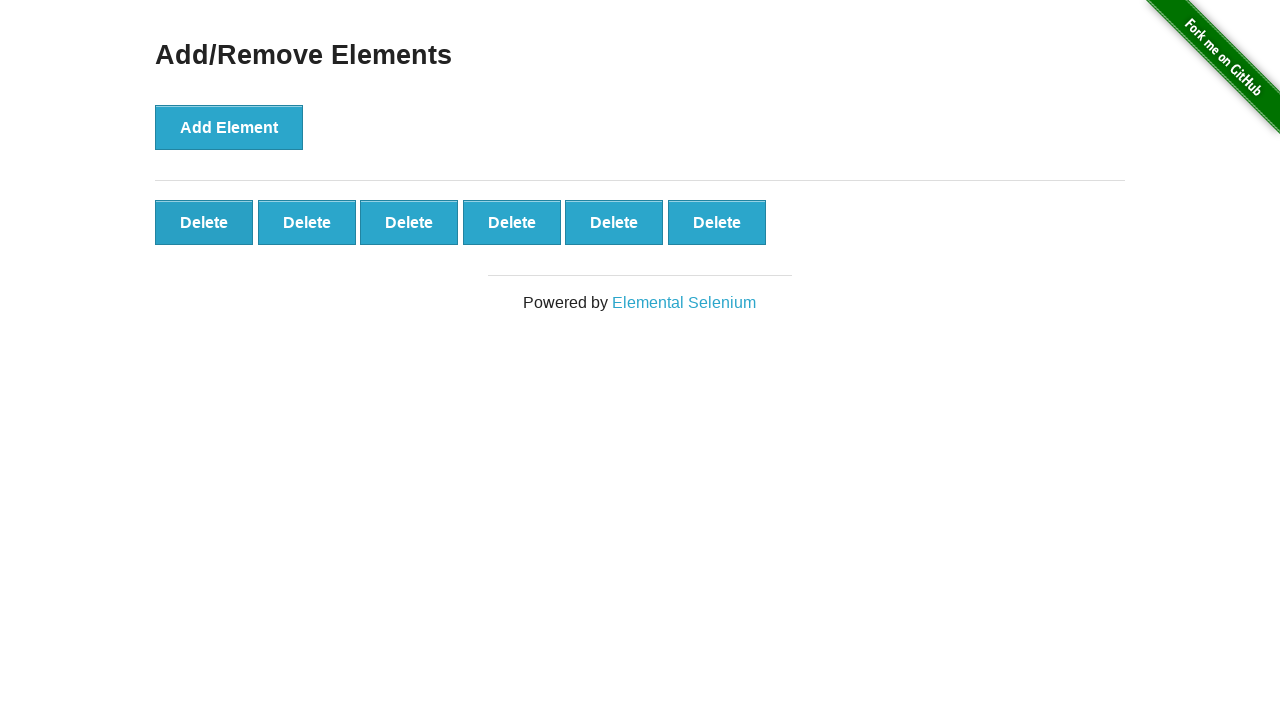

Clicked delete button to remove element (remaining: 4) at (204, 222) on button[onclick='deleteElement()'] >> nth=0
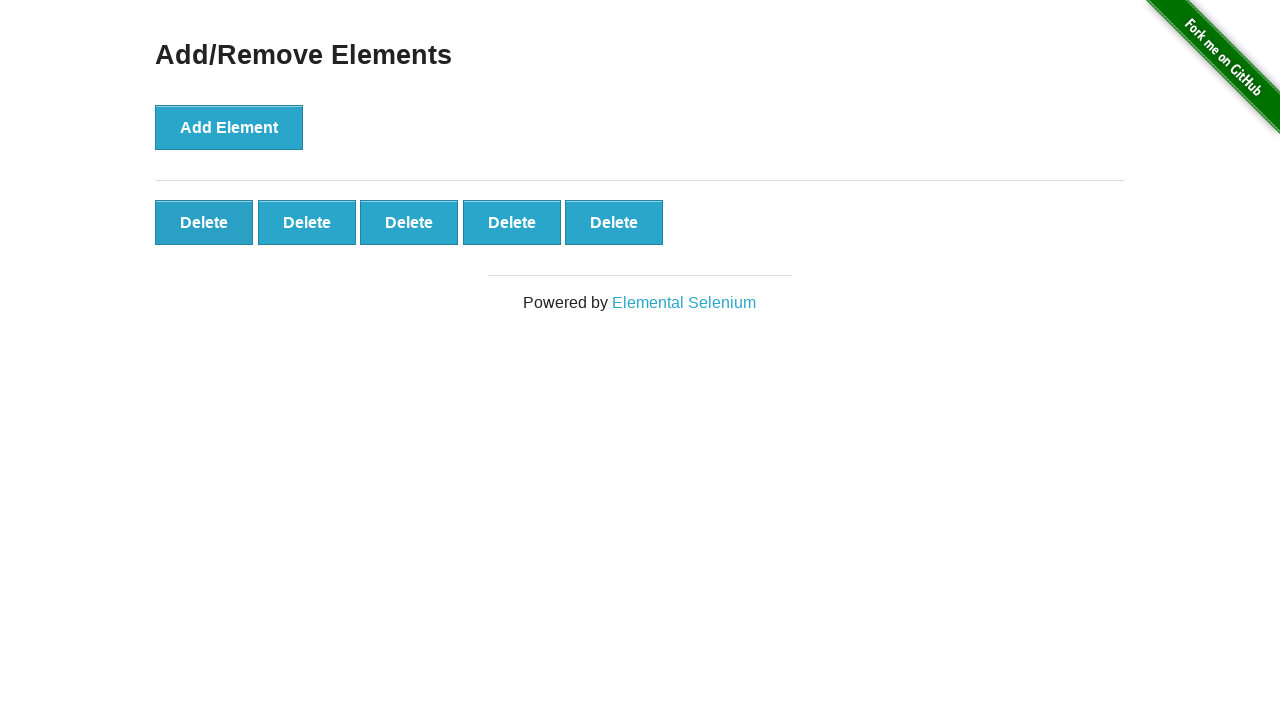

Clicked delete button to remove element (remaining: 3) at (204, 222) on button[onclick='deleteElement()'] >> nth=0
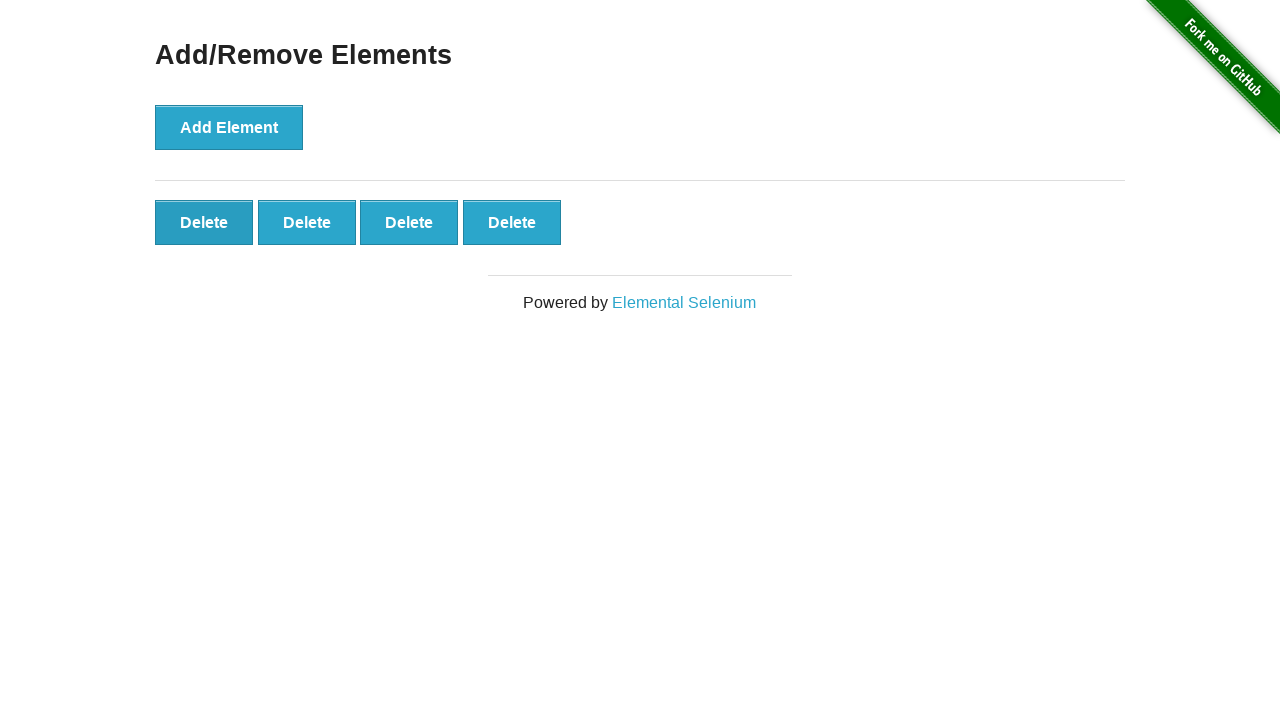

Clicked delete button to remove element (remaining: 2) at (204, 222) on button[onclick='deleteElement()'] >> nth=0
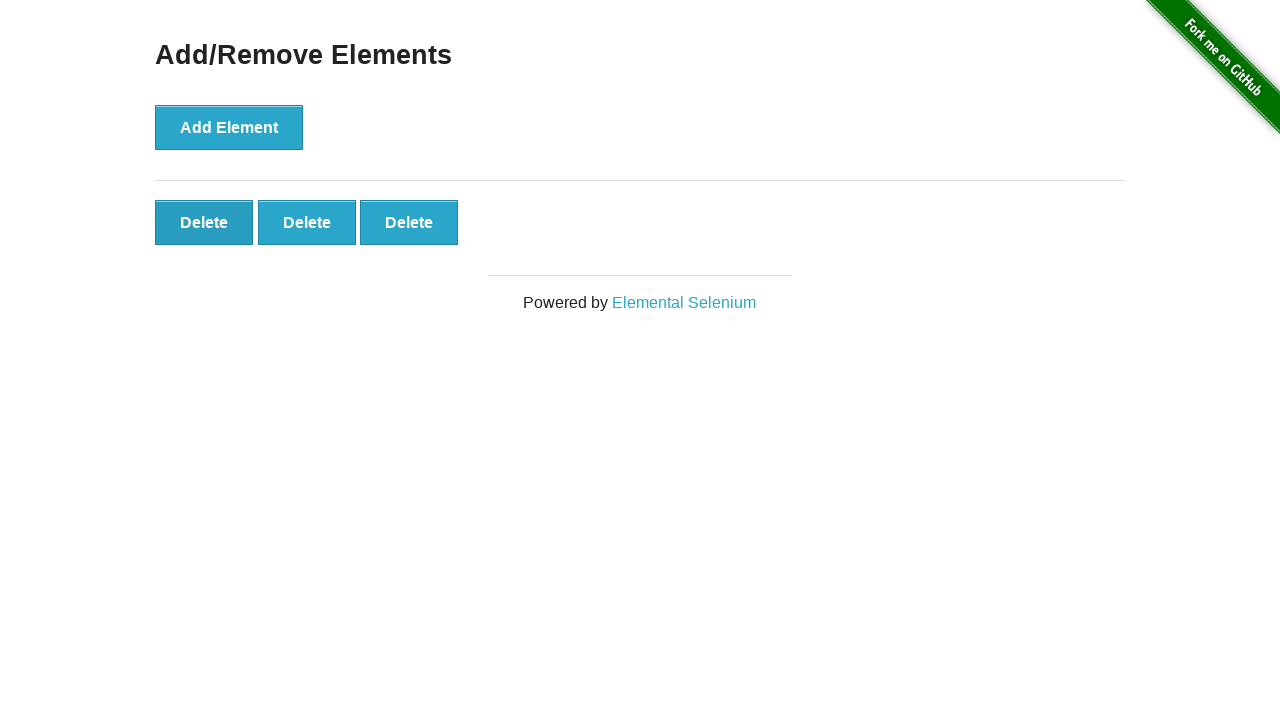

Clicked delete button to remove element (remaining: 1) at (204, 222) on button[onclick='deleteElement()'] >> nth=0
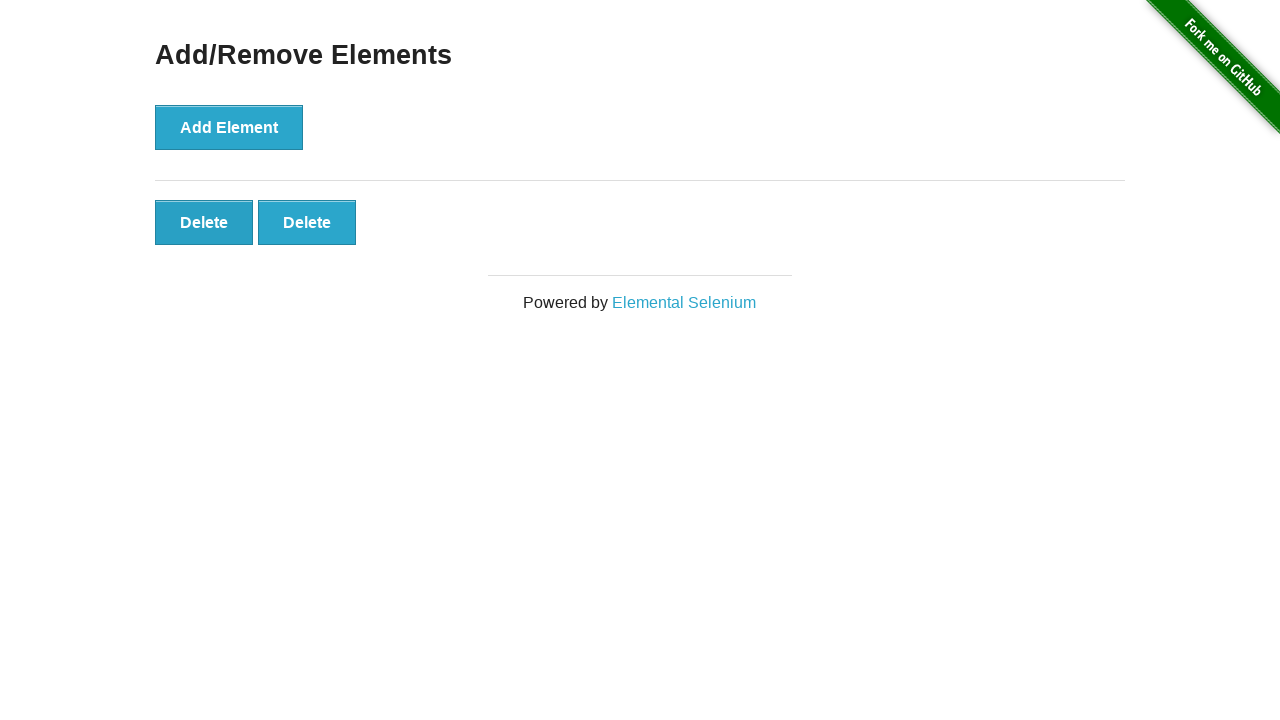

Clicked delete button to remove element (remaining: 0) at (204, 222) on button[onclick='deleteElement()'] >> nth=0
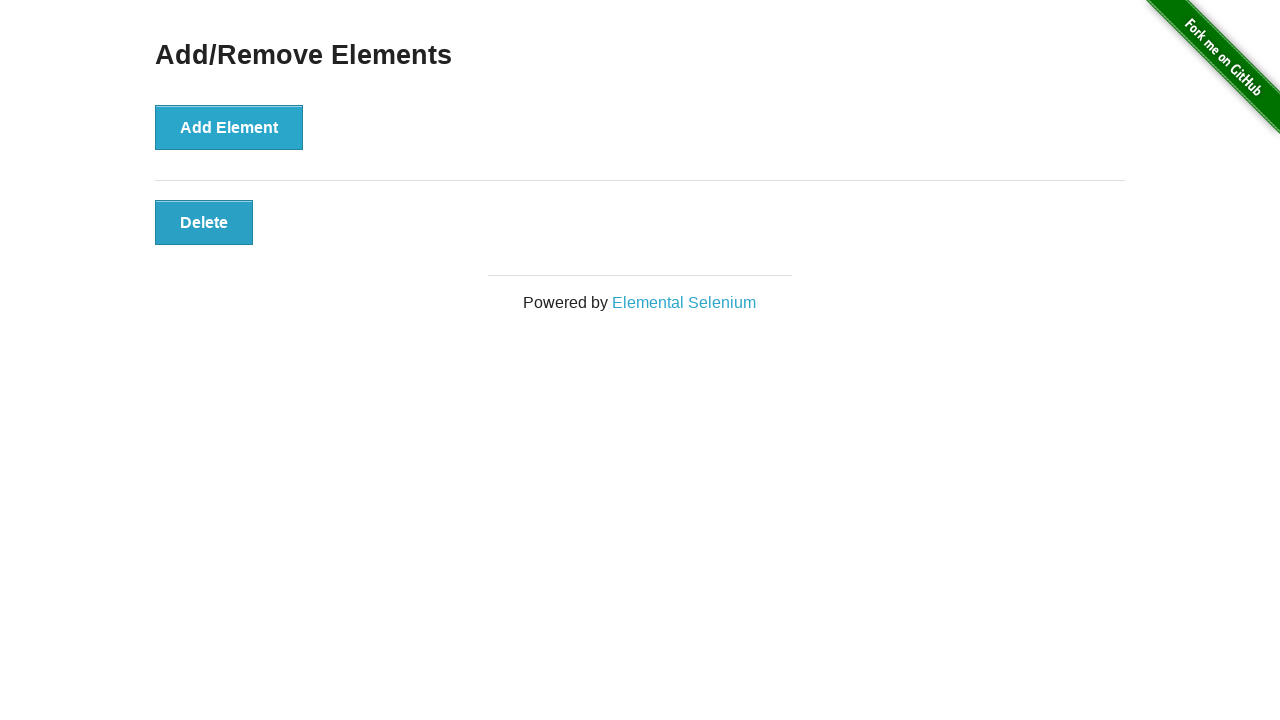

Clicked delete button to remove element (remaining: -1) at (204, 222) on button[onclick='deleteElement()'] >> nth=0
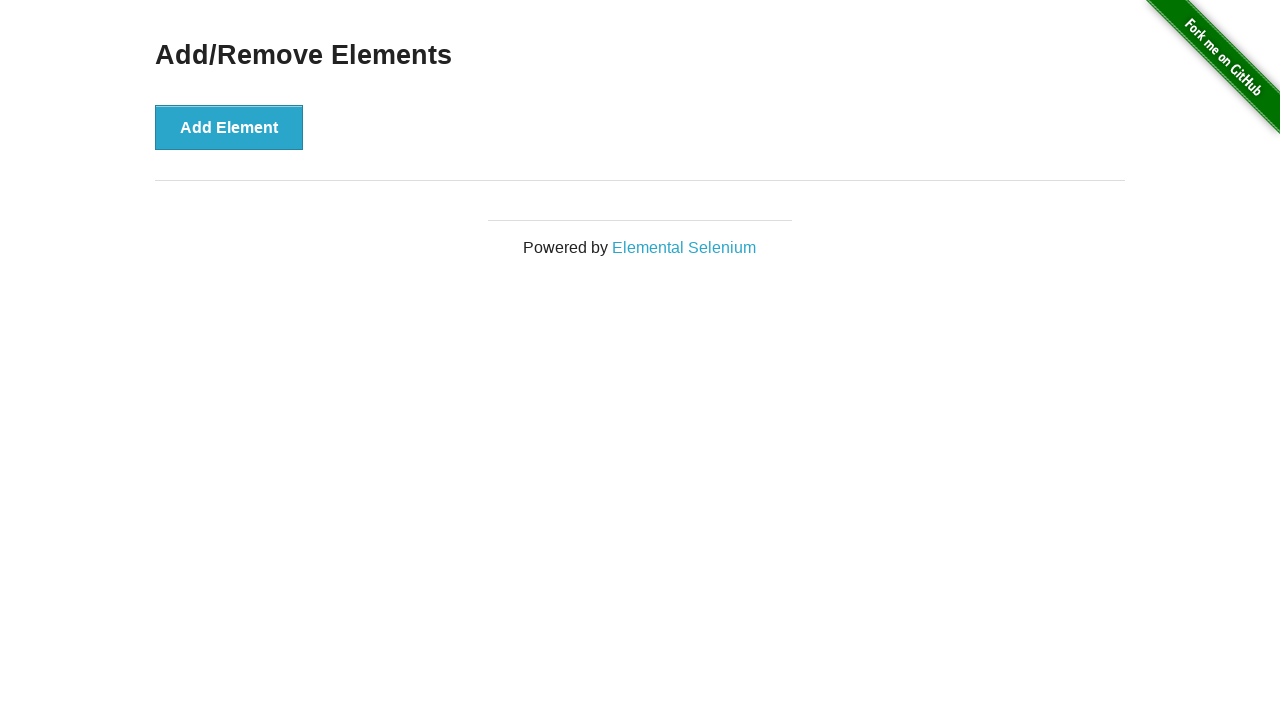

Verified that all delete buttons have been removed
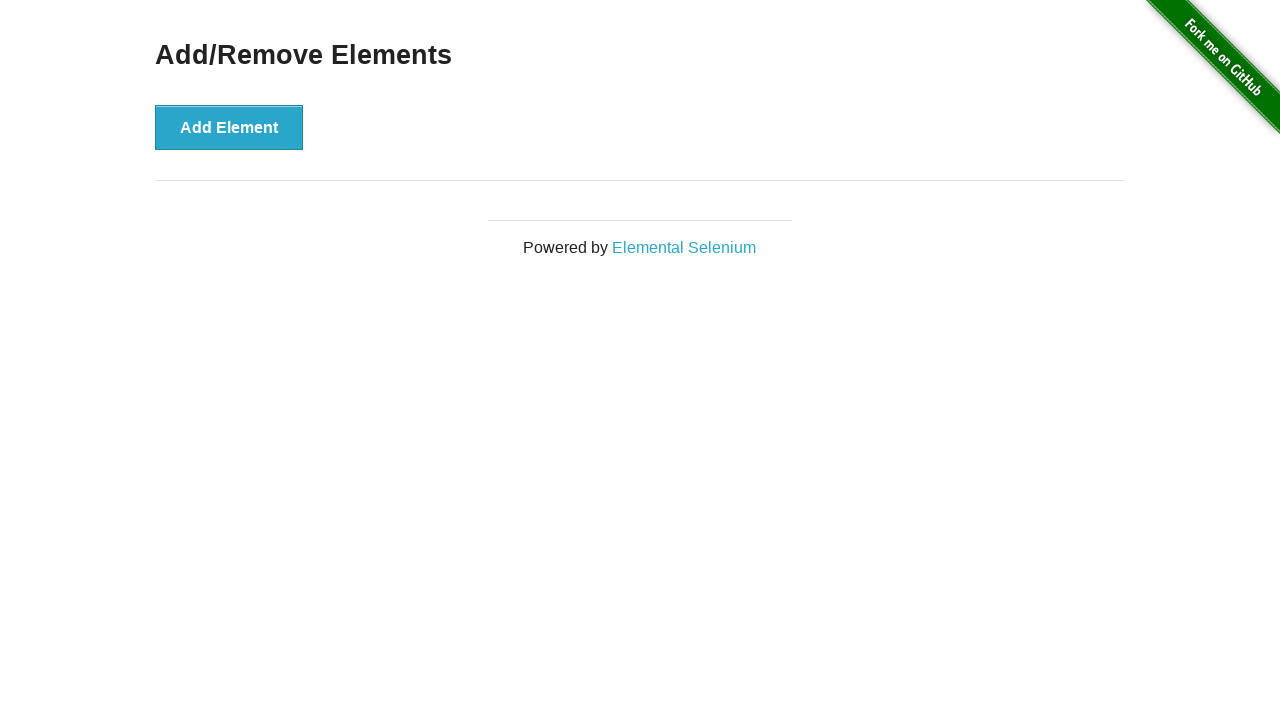

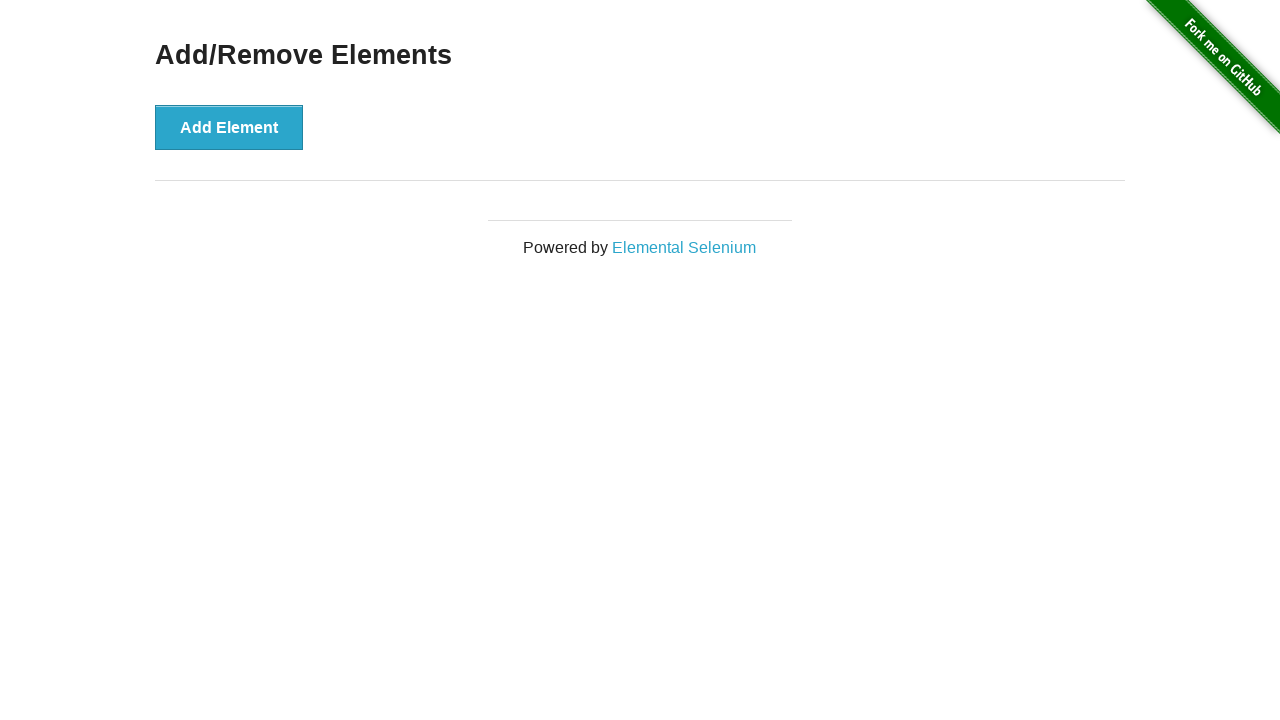